Tests enabling and disabling form input fields using JavaScript execution, verifying the enabled/disabled state of first name and last name text boxes

Starting URL: http://only-testing-blog.blogspot.in/2013/11/new-test.html

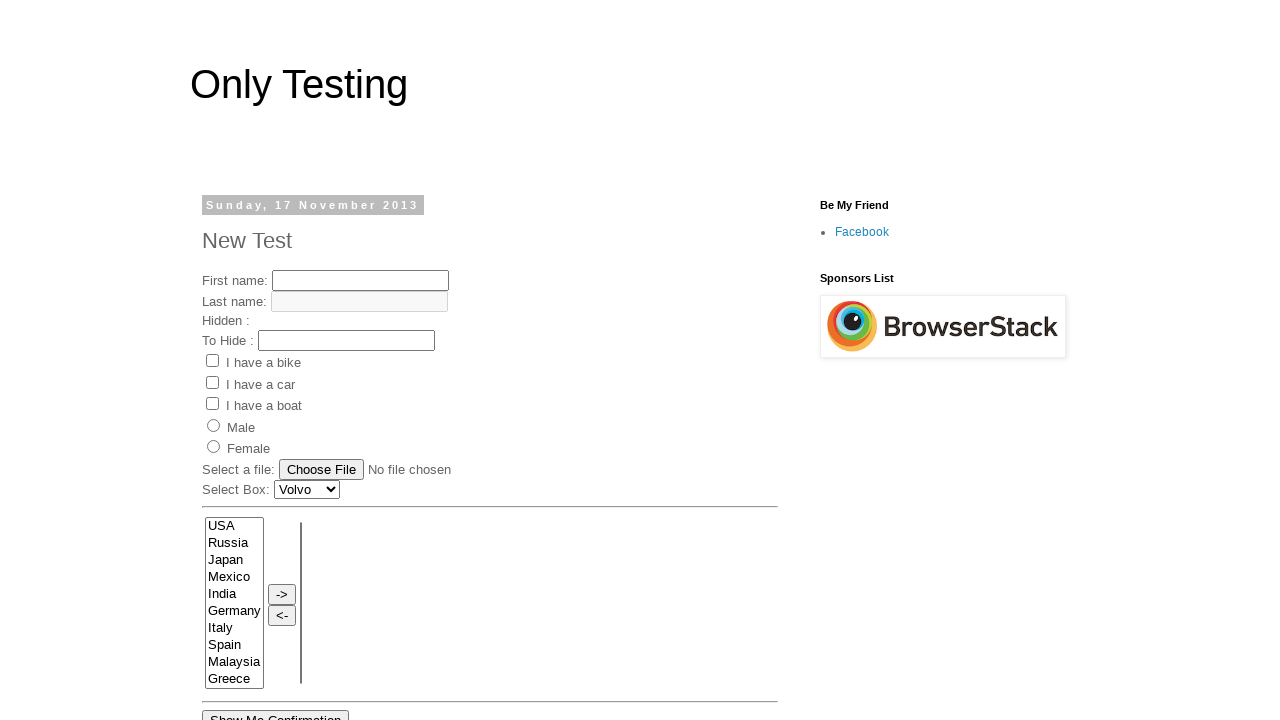

Checked initial enabled status of first name text box
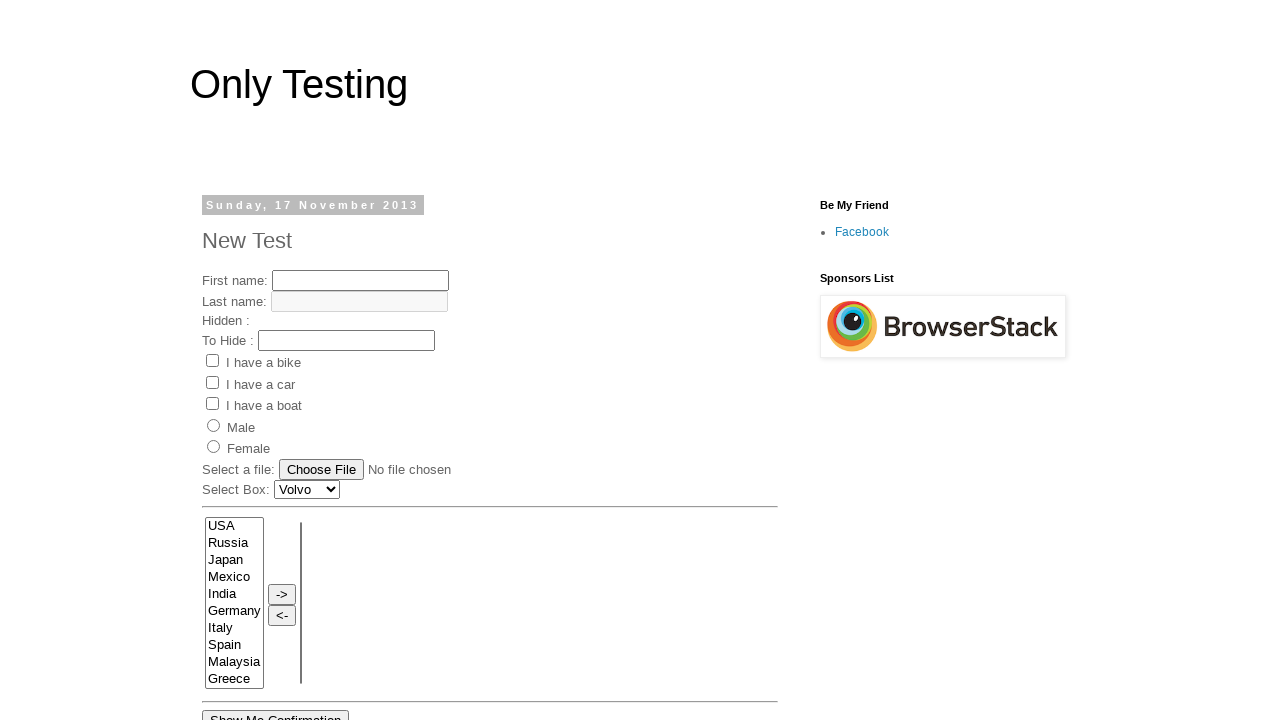

Checked initial enabled status of last name text box
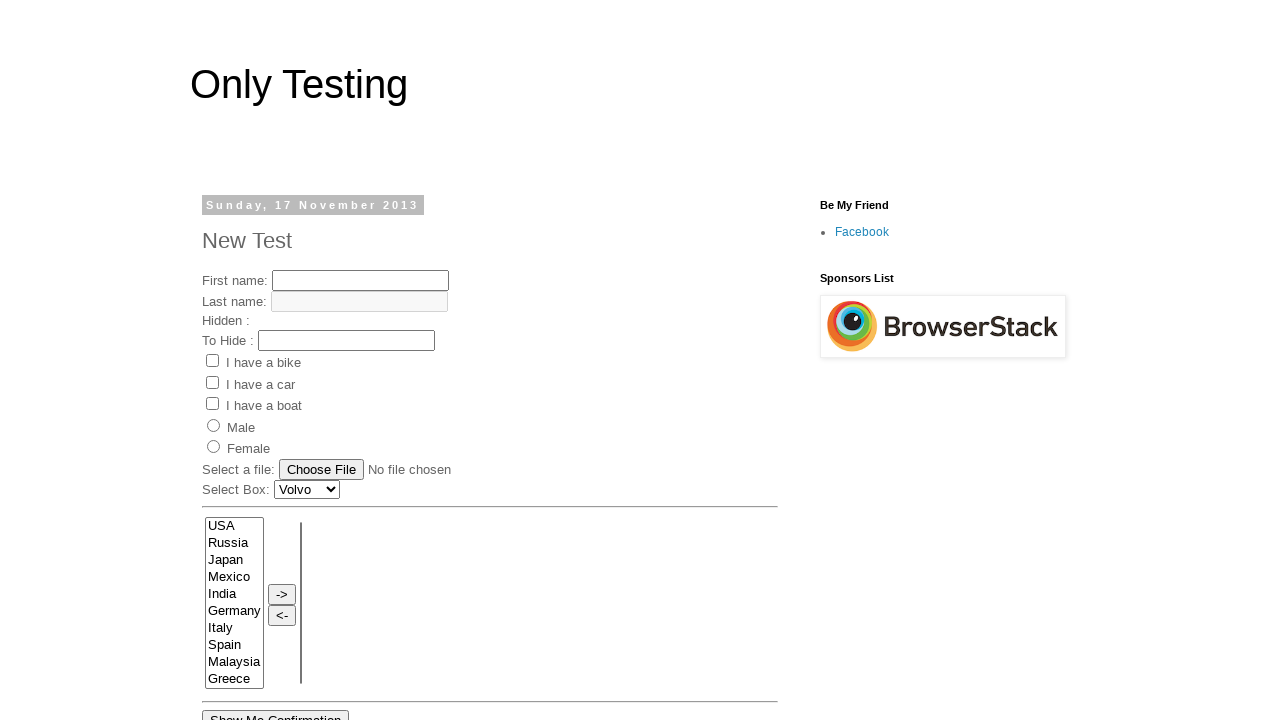

Waited 2 seconds
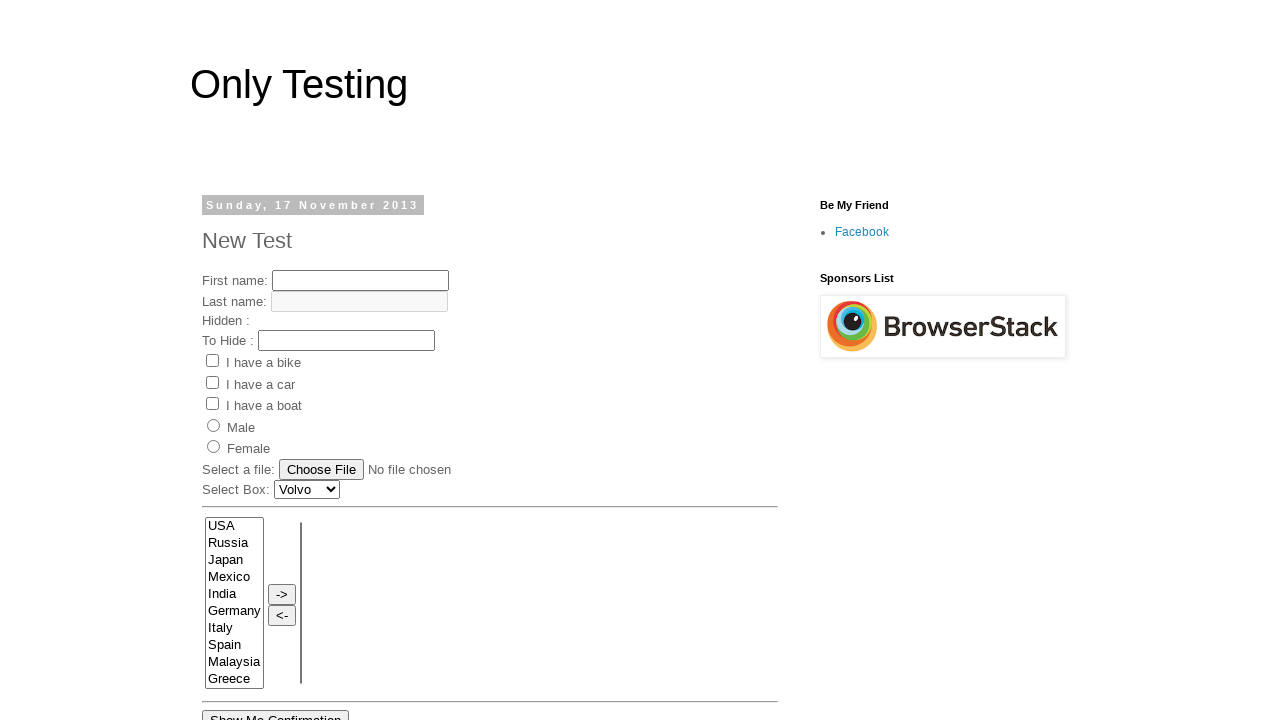

Disabled first name text box using JavaScript
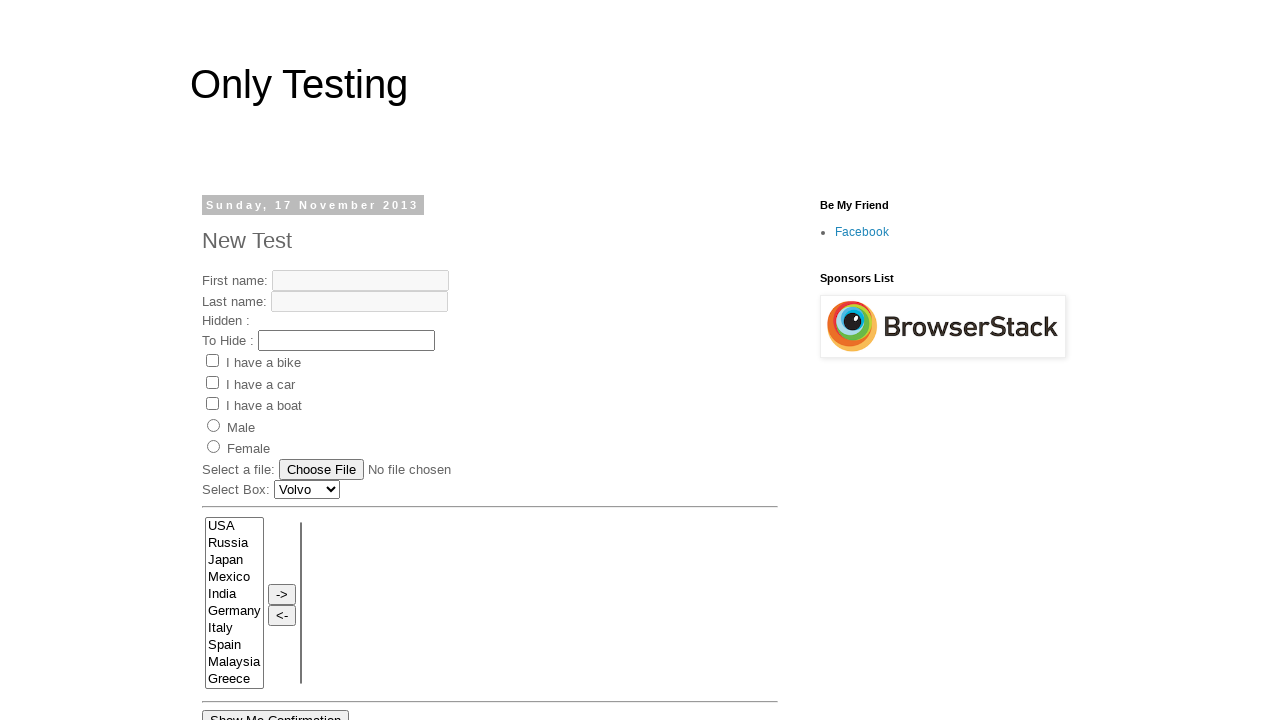

Waited 2 seconds
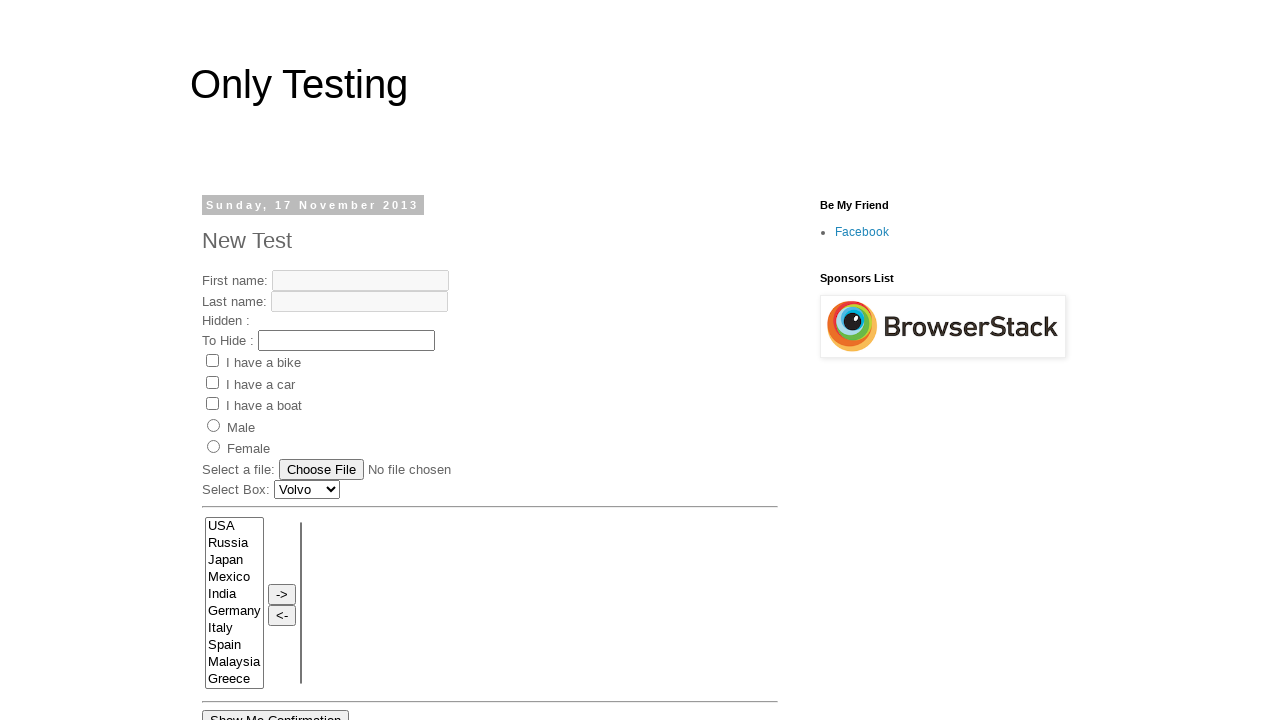

Enabled last name text box using JavaScript
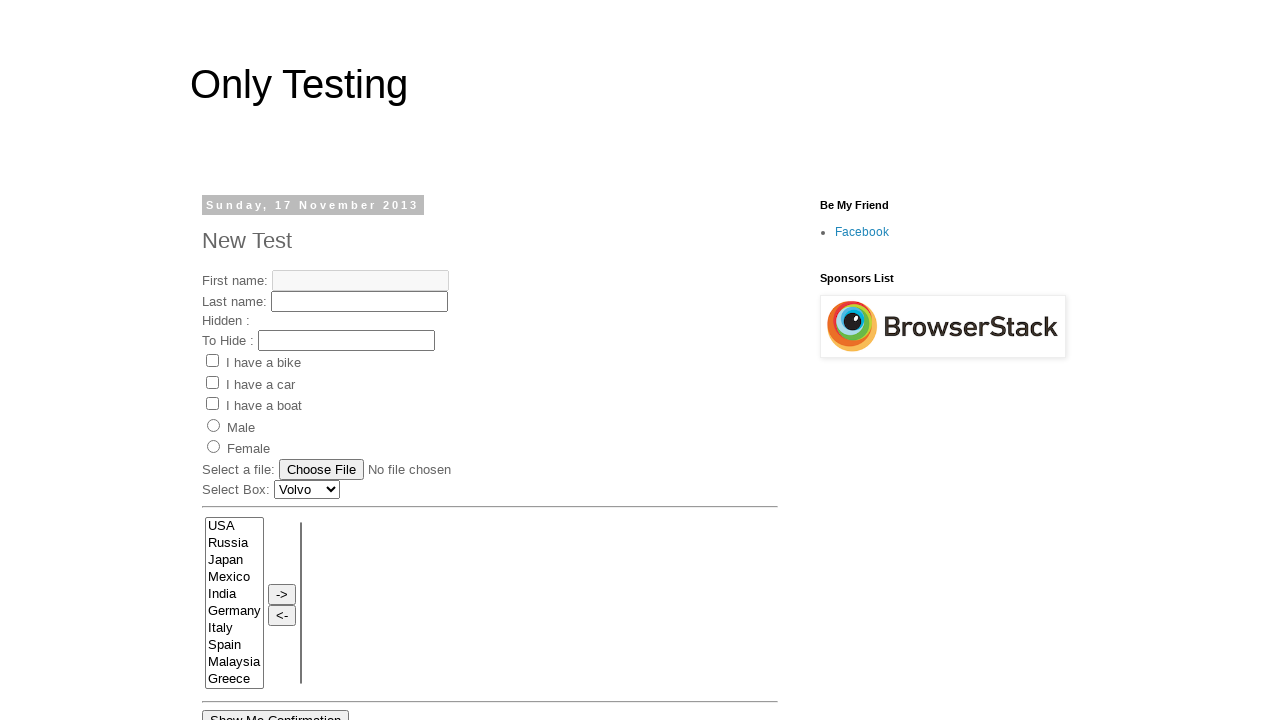

Waited 3 seconds
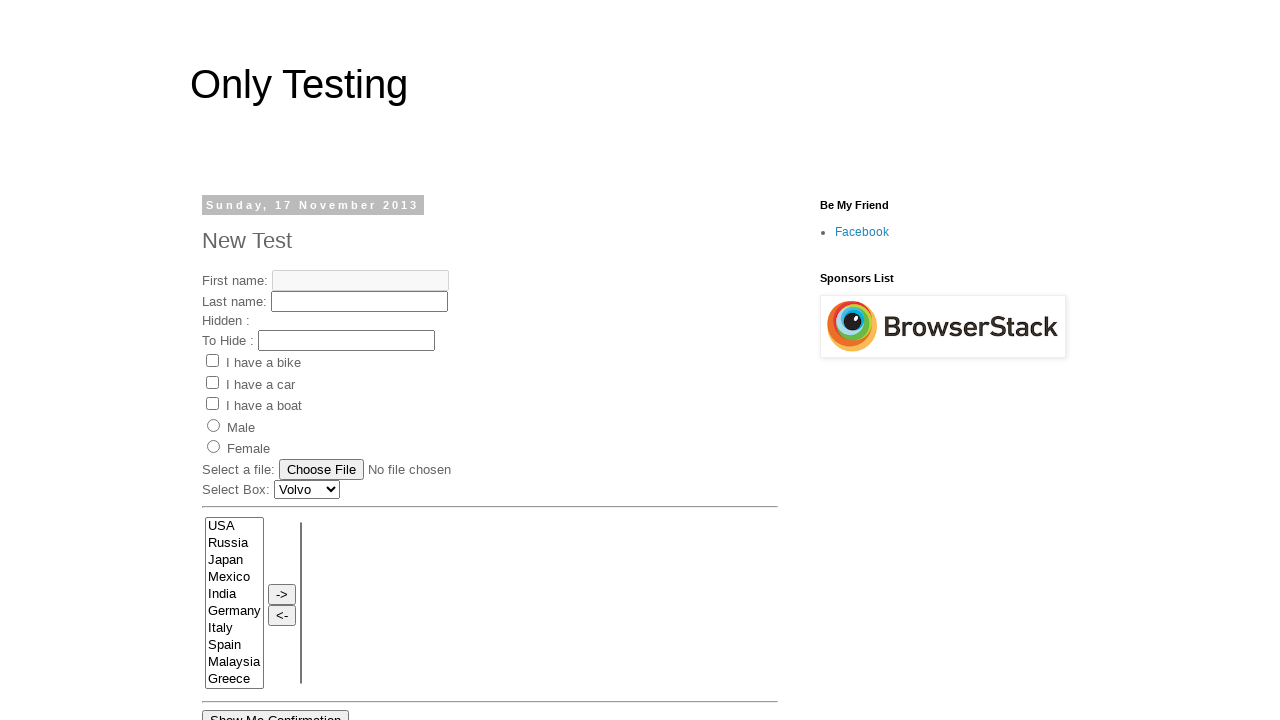

Checked enabled status of first name text box after changes
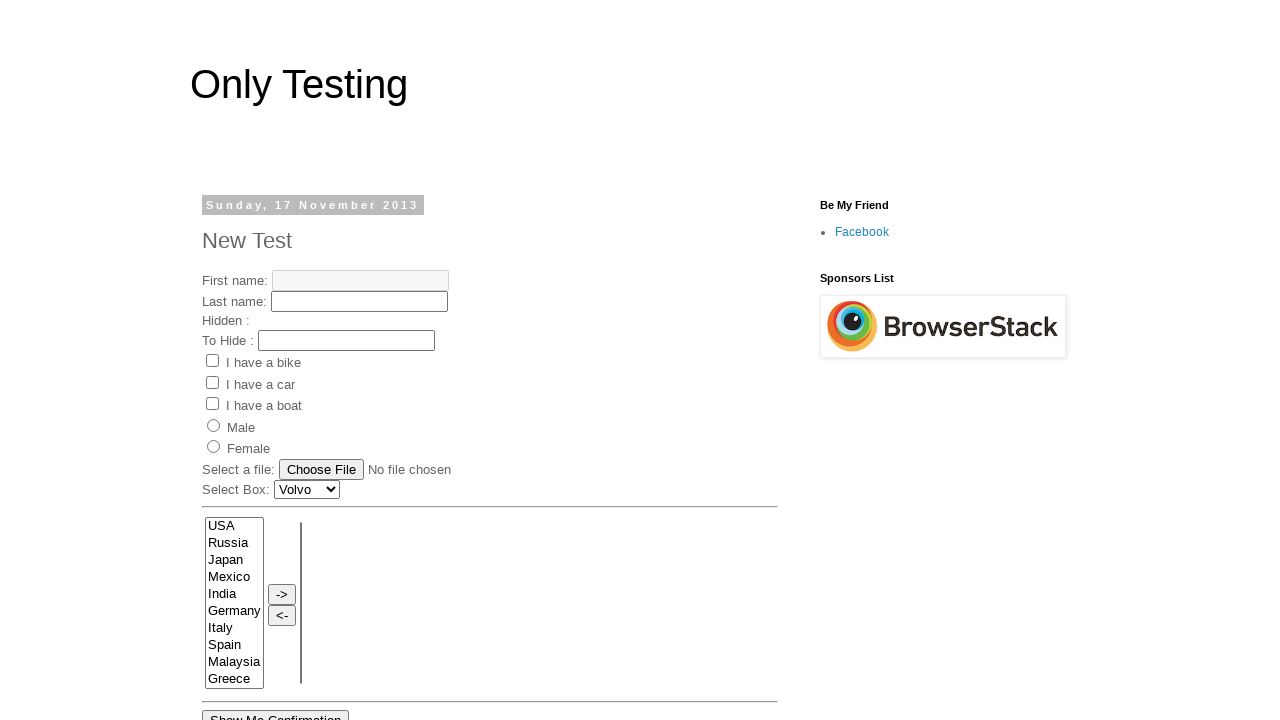

Checked enabled status of last name text box after changes
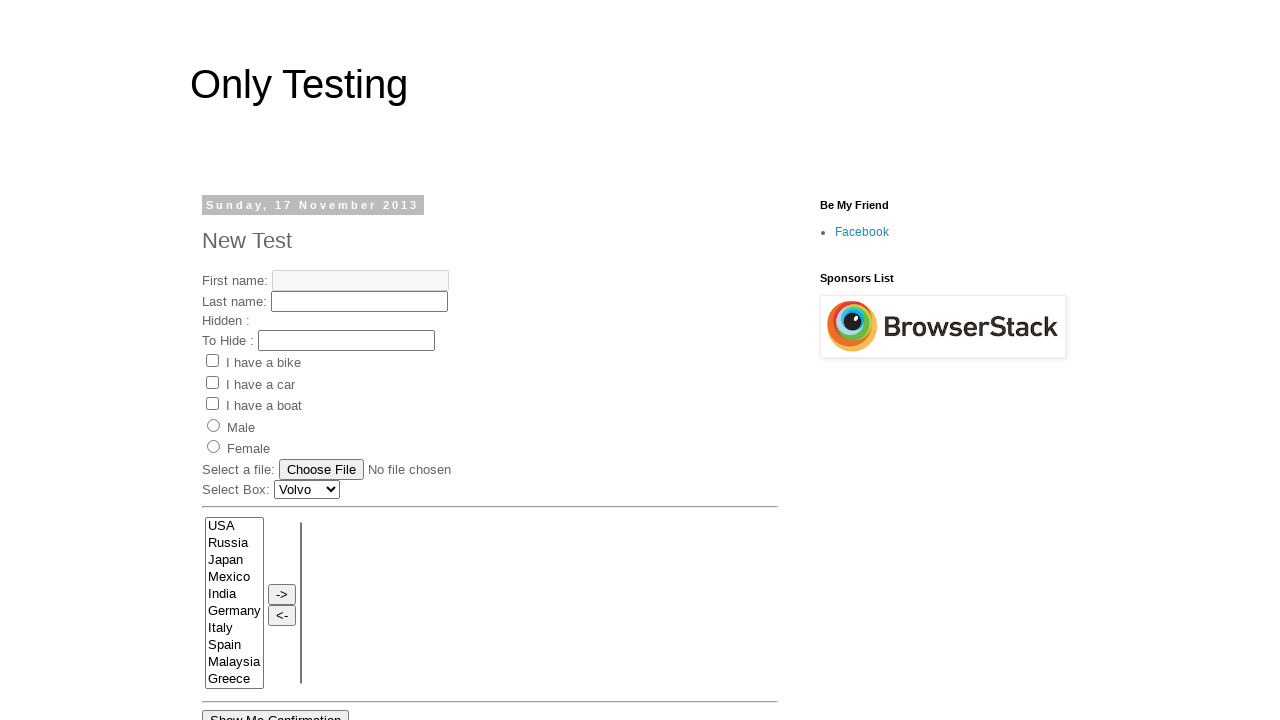

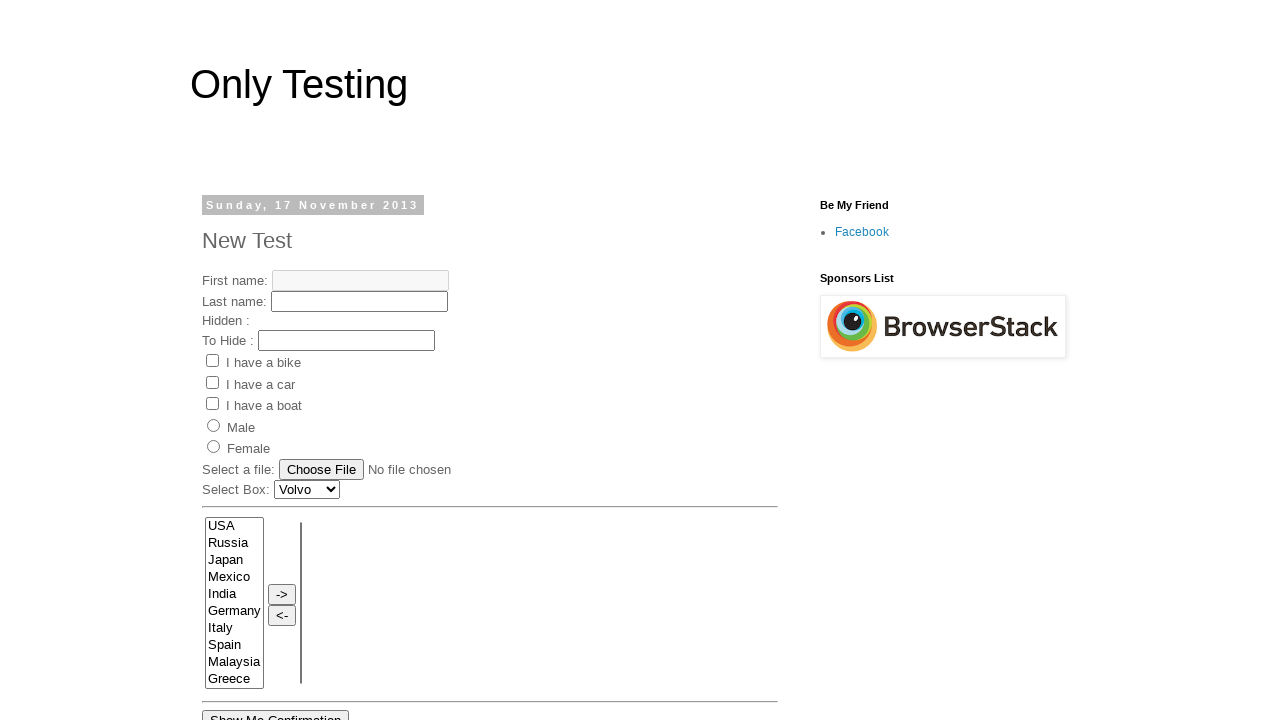